Tests registration form validation for non-matching passwords error

Starting URL: https://practice.expandtesting.com/register

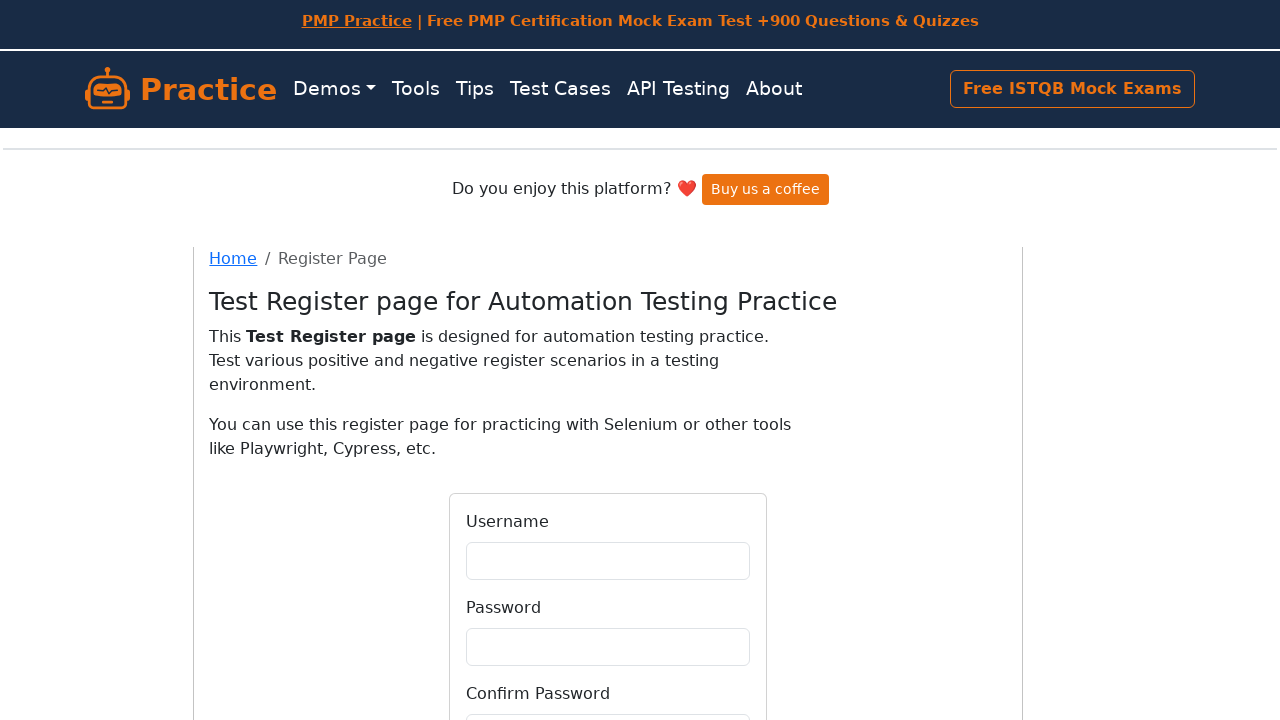

Filled username field with 'Lalalalaa' on #username
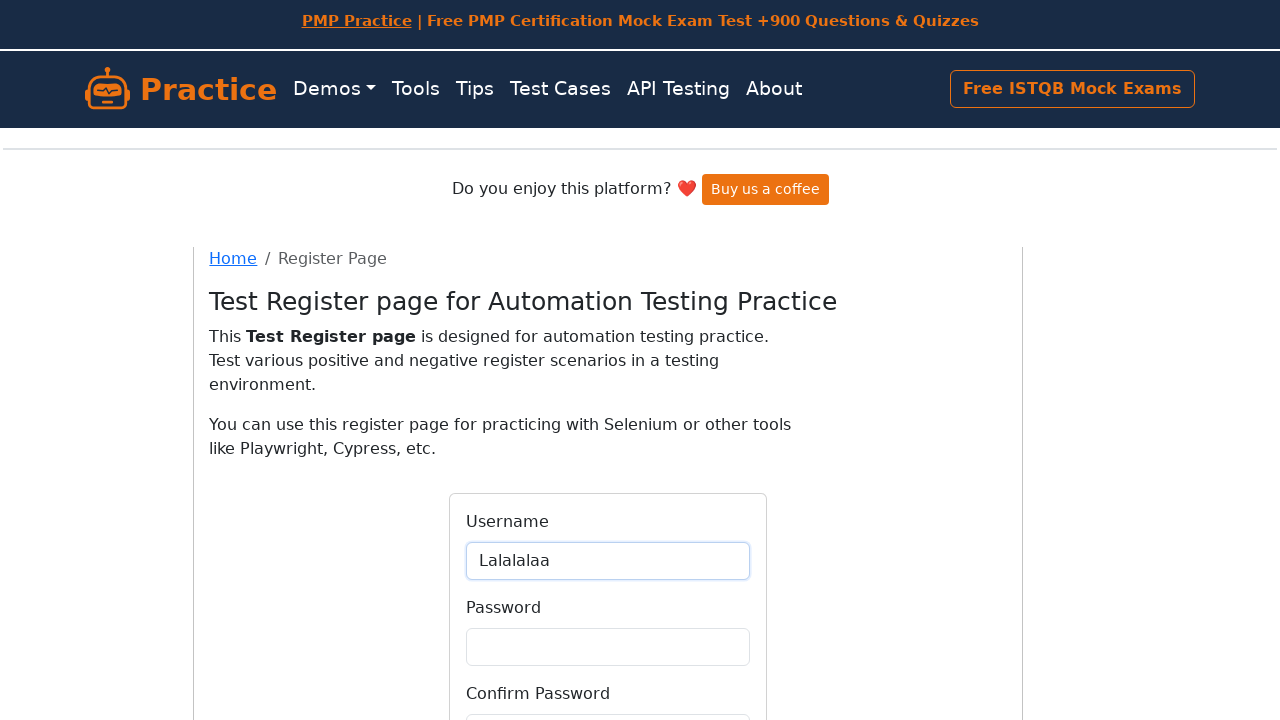

Filled password field with '99999' on #password
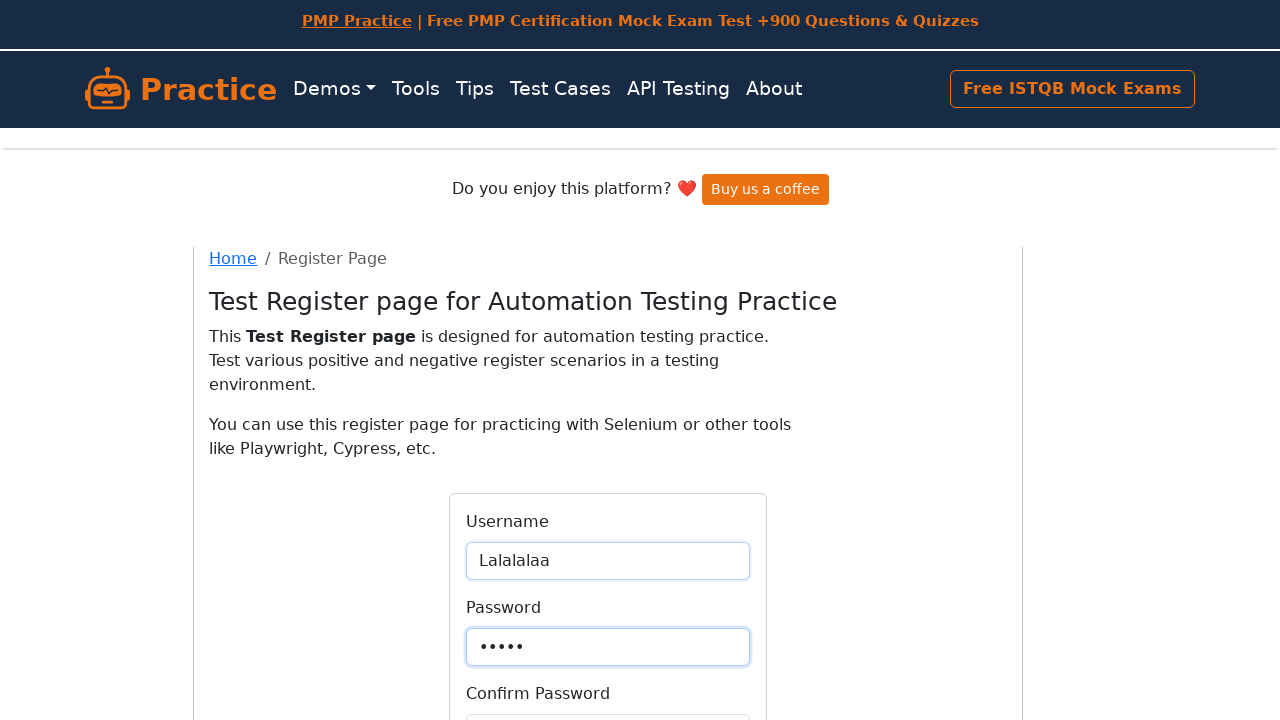

Filled confirm password field with '99999999' (non-matching password) on #confirmPassword
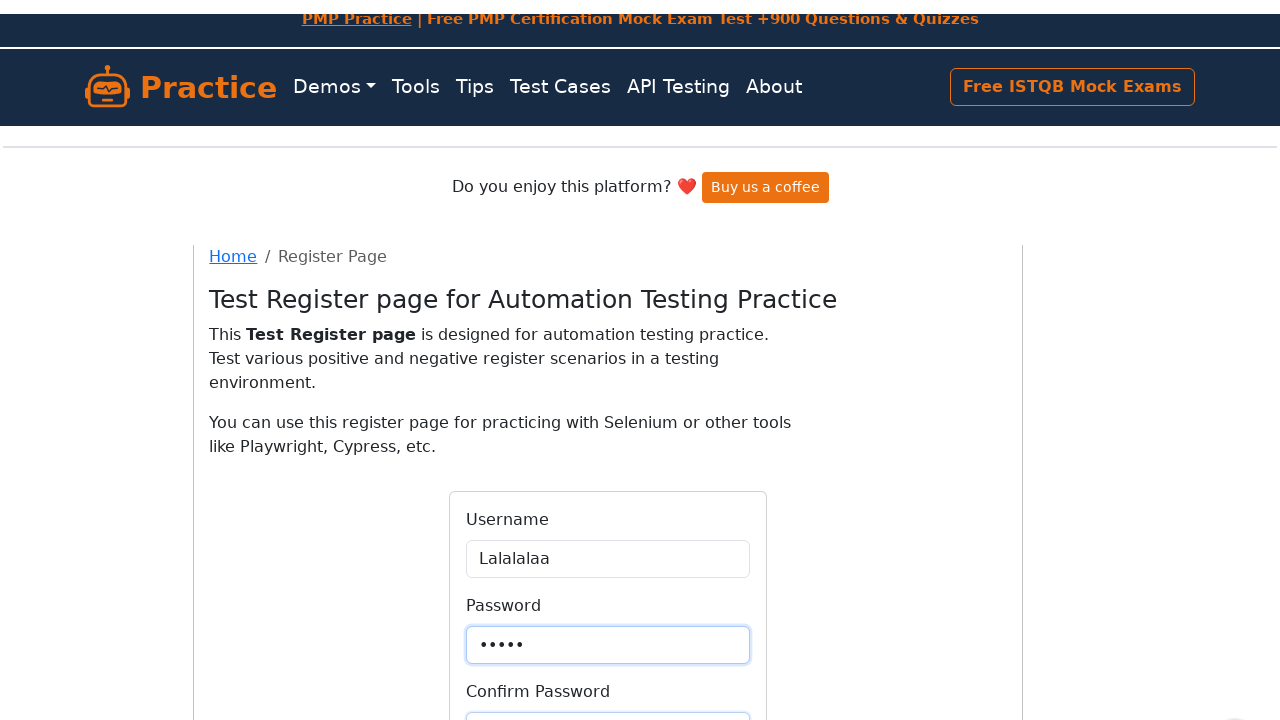

Submitted registration form by pressing Enter on #register
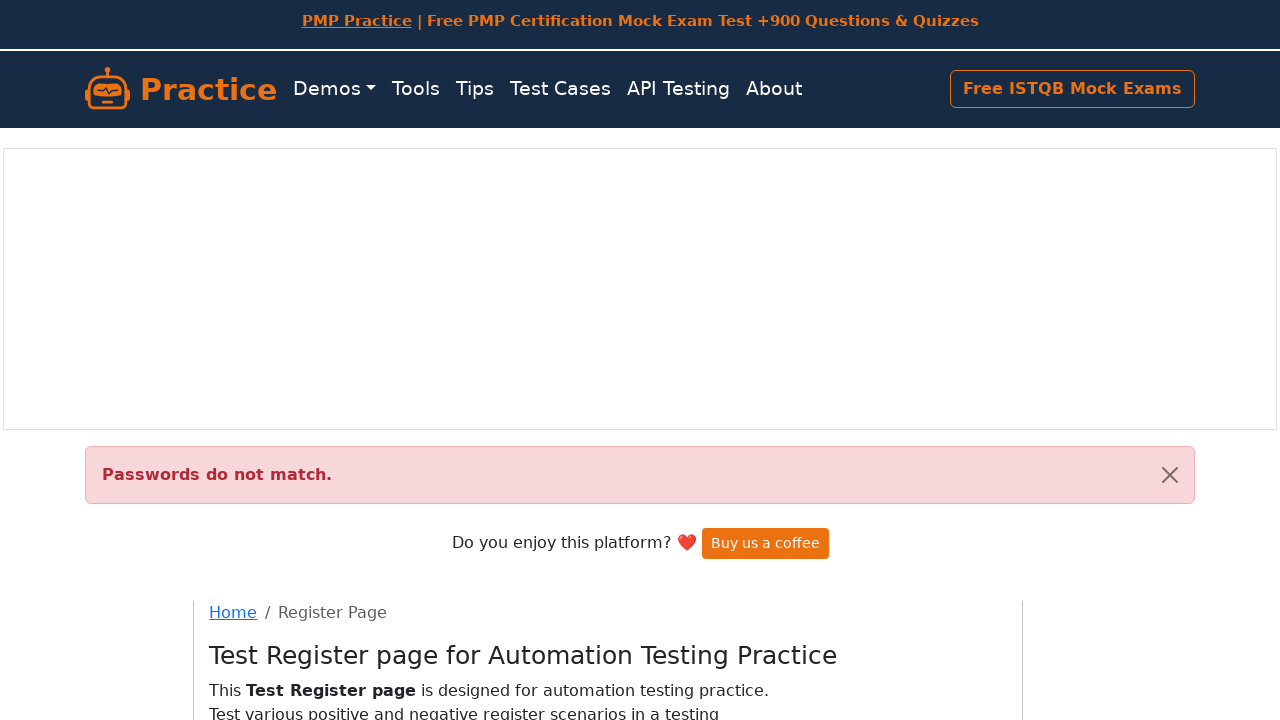

Error message appeared for non-matching passwords
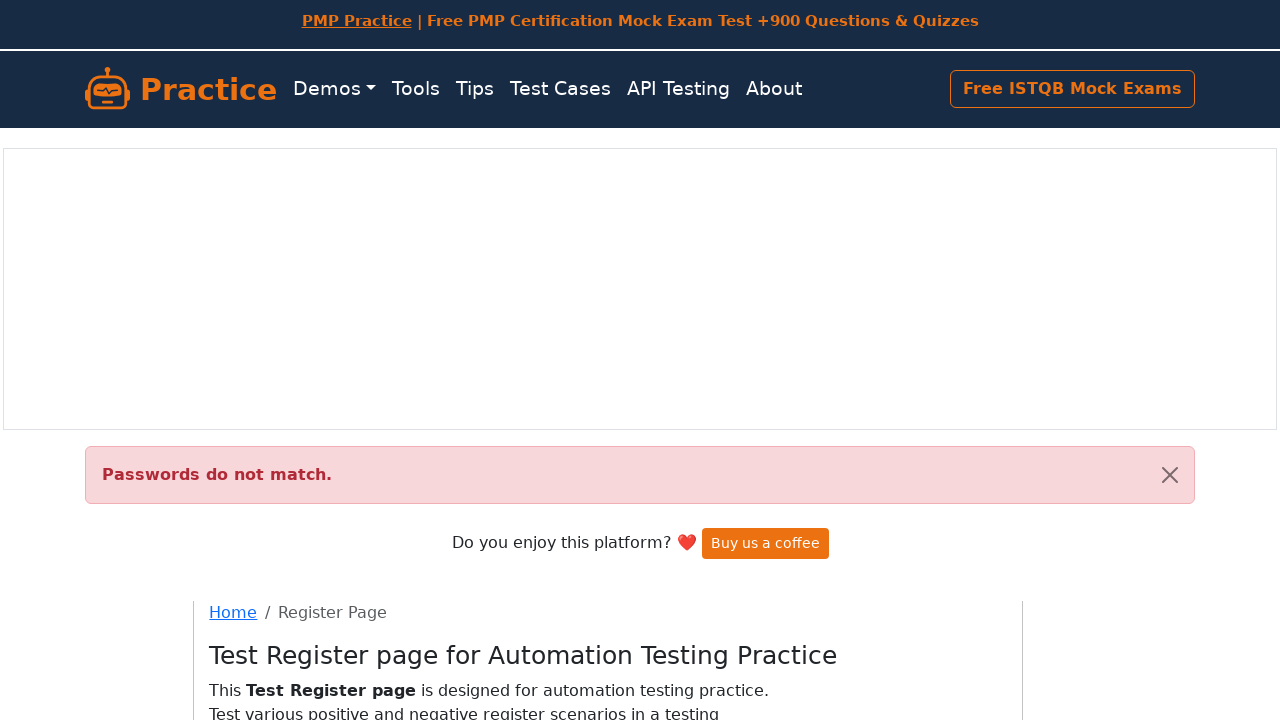

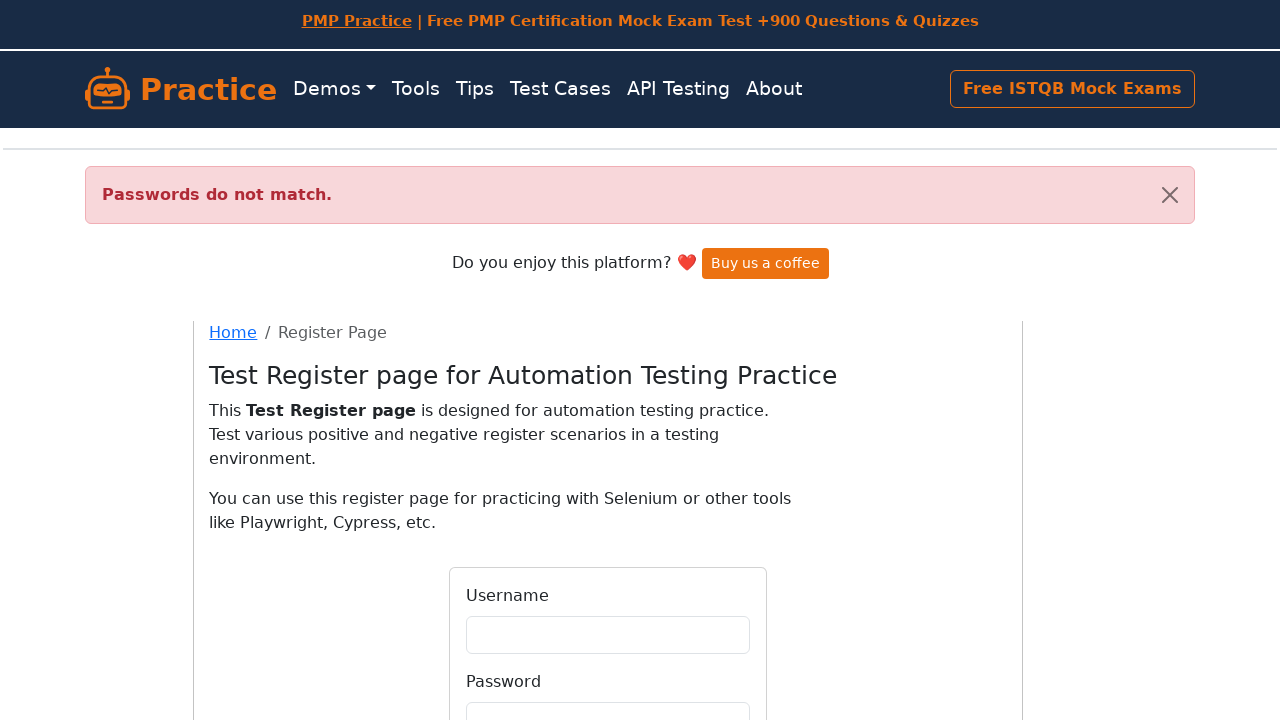